Tests search functionality by entering a product name and verifying search results contain expected text

Starting URL: http://intershop2.skillbox.ru/

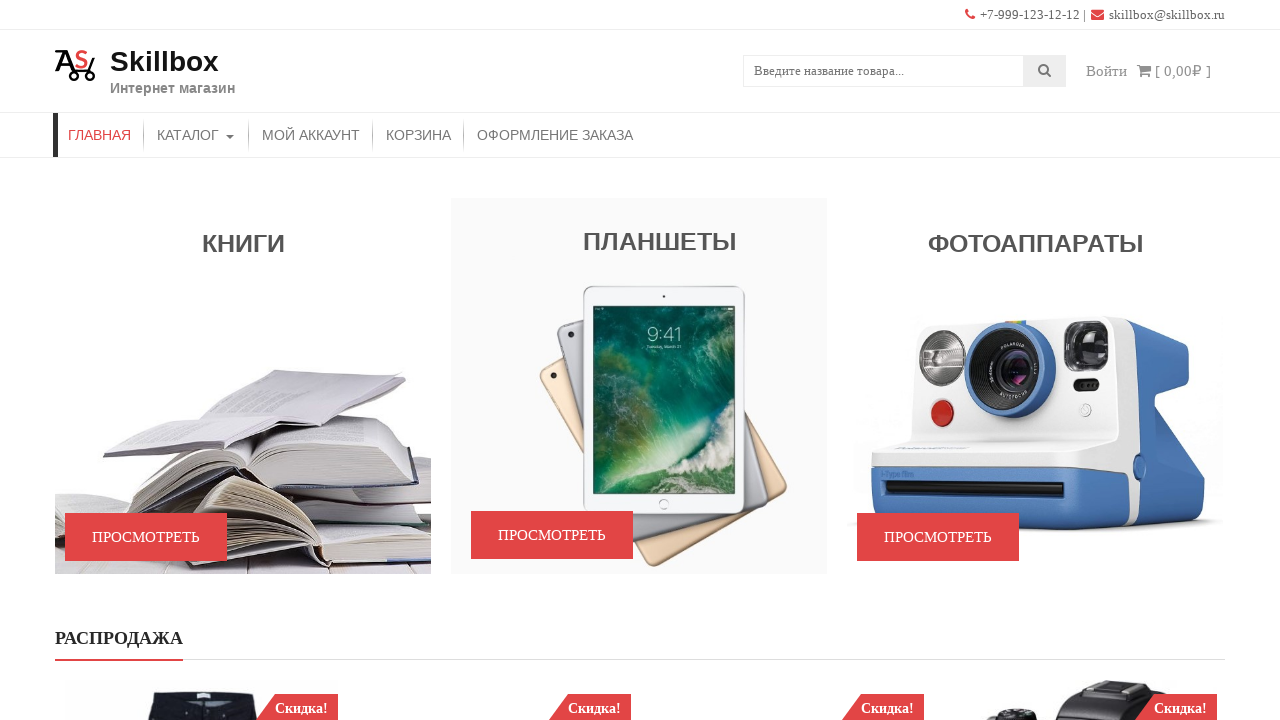

Filled search input with 'APPLE' on input
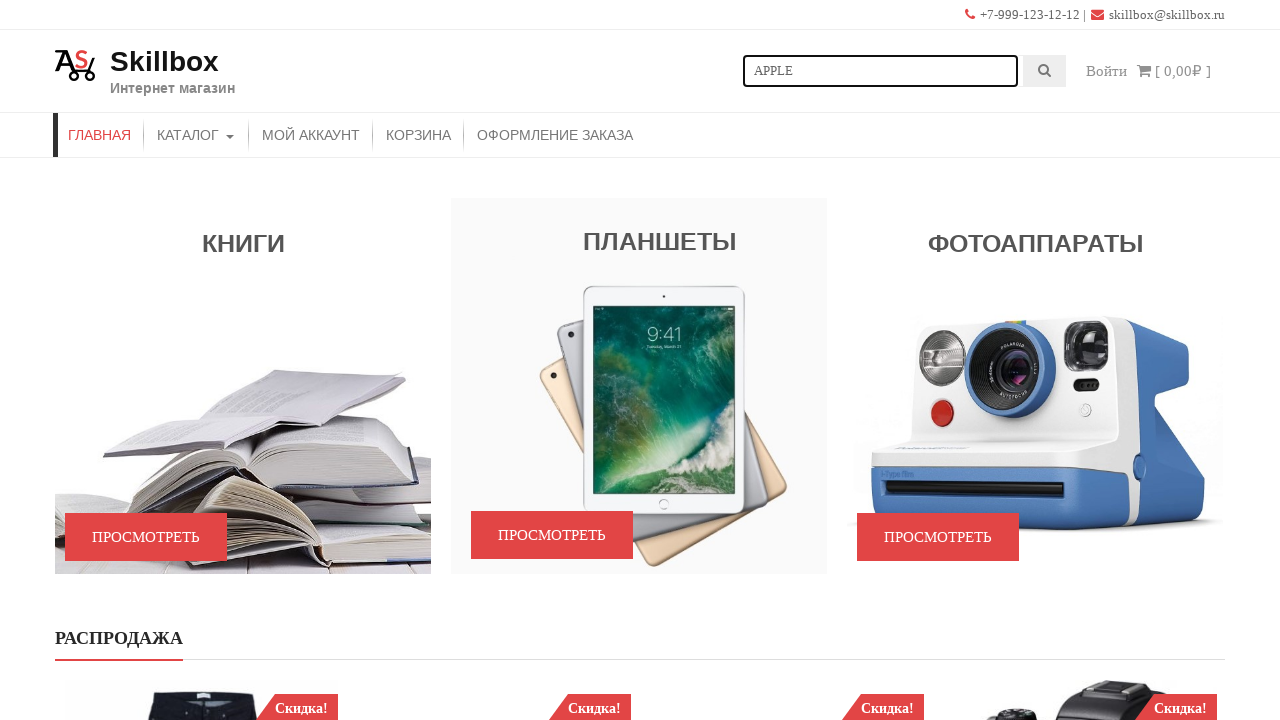

Pressed Enter to submit search
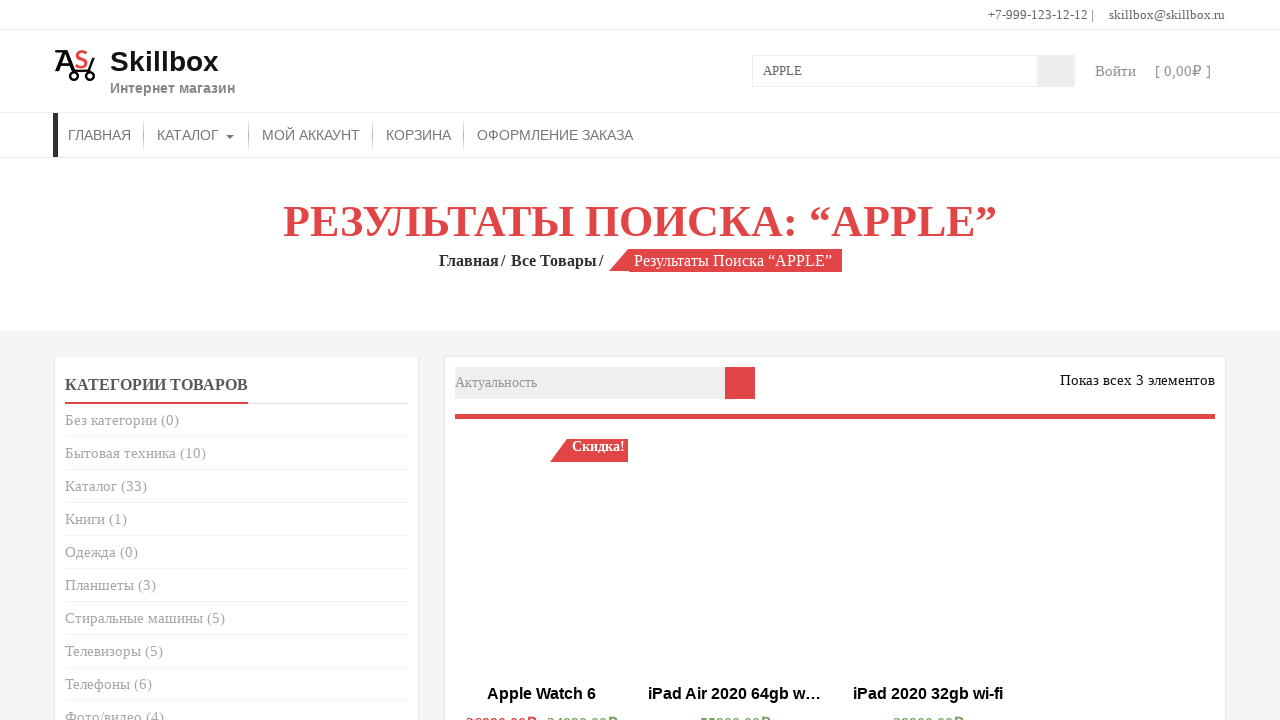

Search results containing products loaded
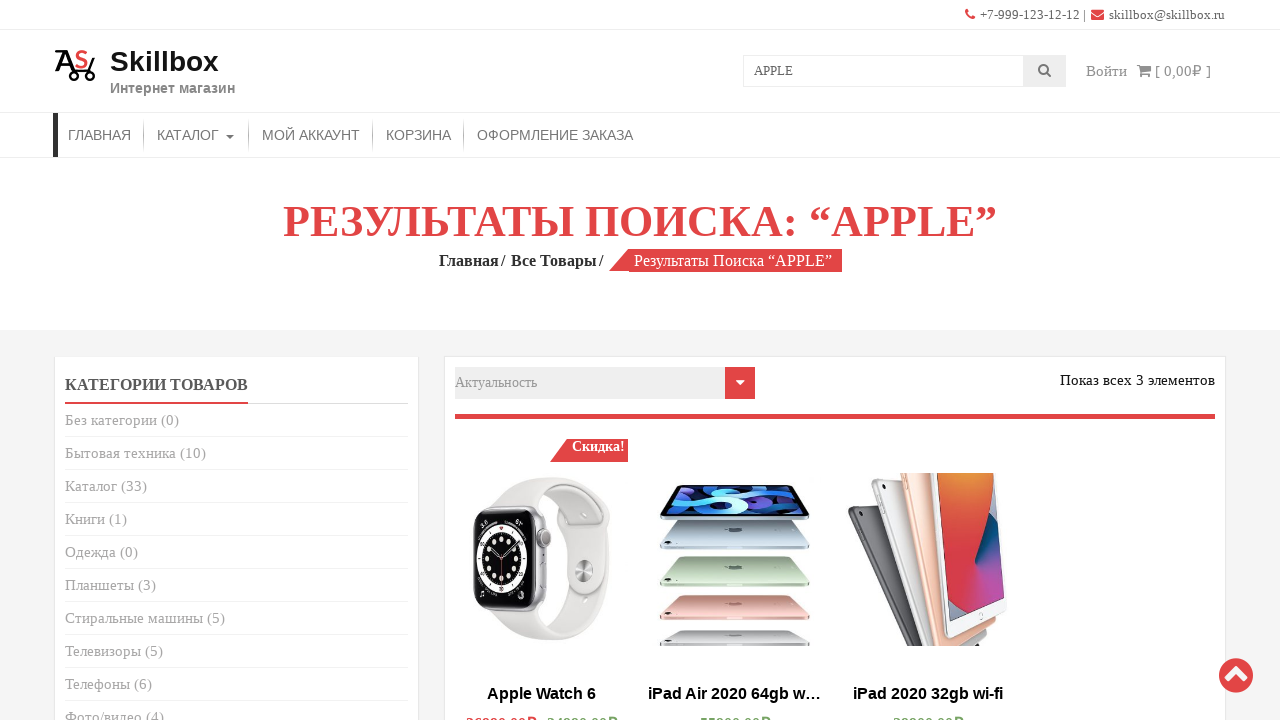

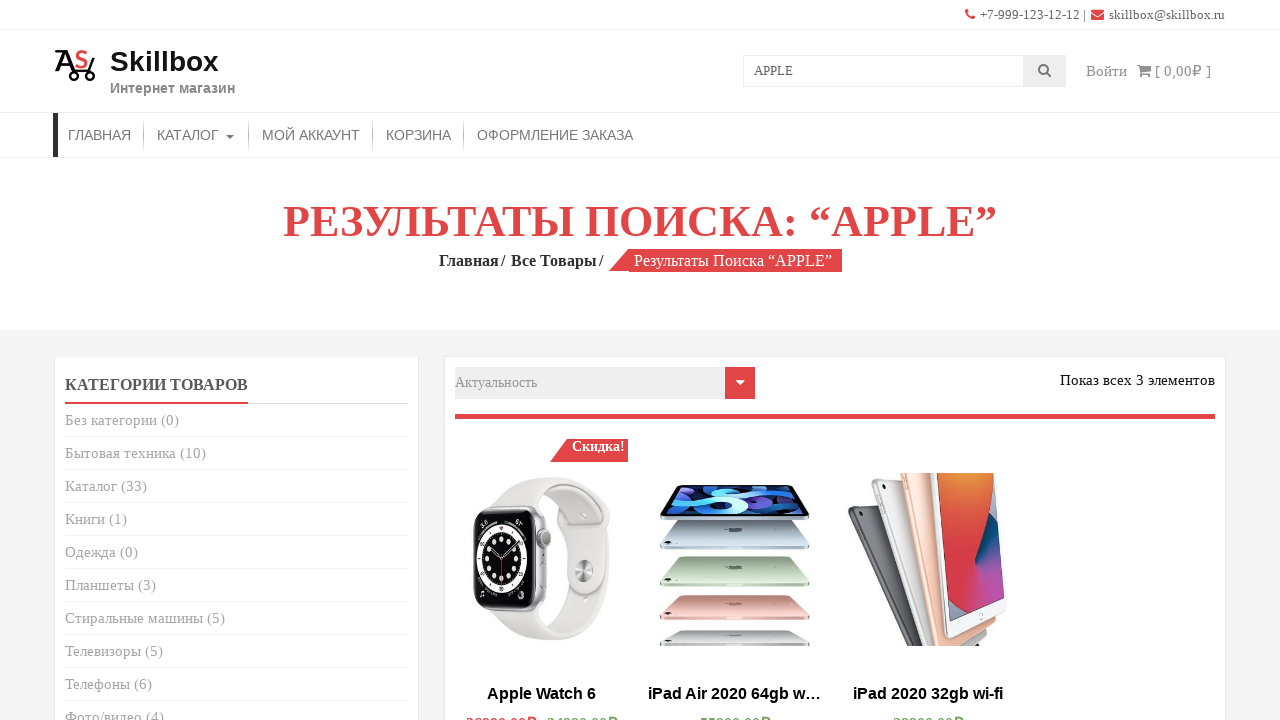